Tests add/remove elements functionality by clicking the Add Element button and then clicking the Delete button

Starting URL: https://the-internet.herokuapp.com/add_remove_elements/

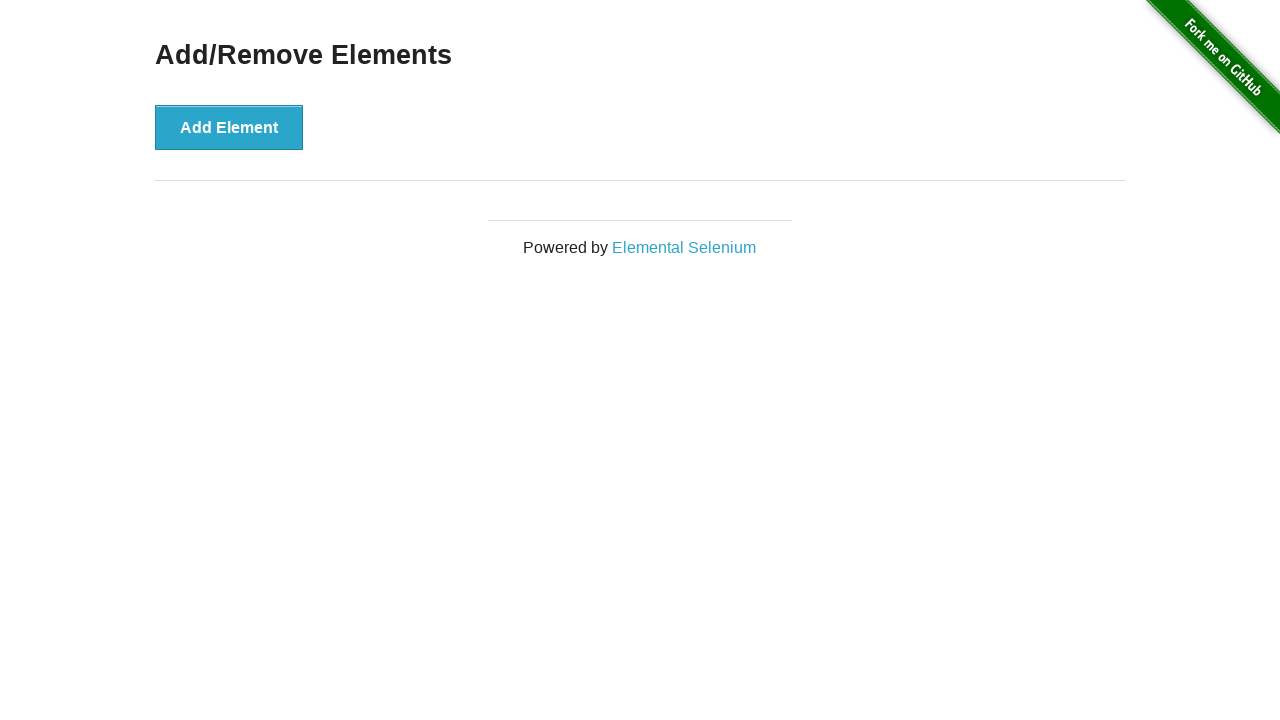

Navigated to add/remove elements page
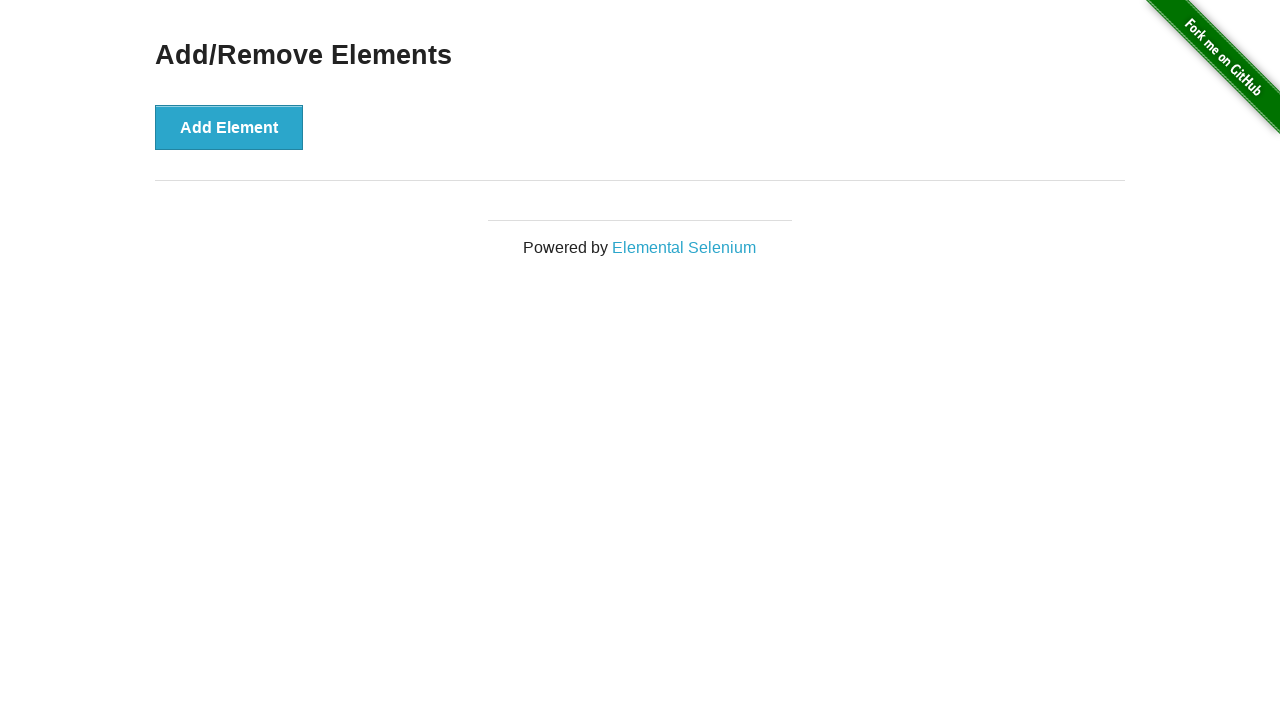

Clicked the Add Element button at (229, 127) on internal:role=button[name="Add Element"i]
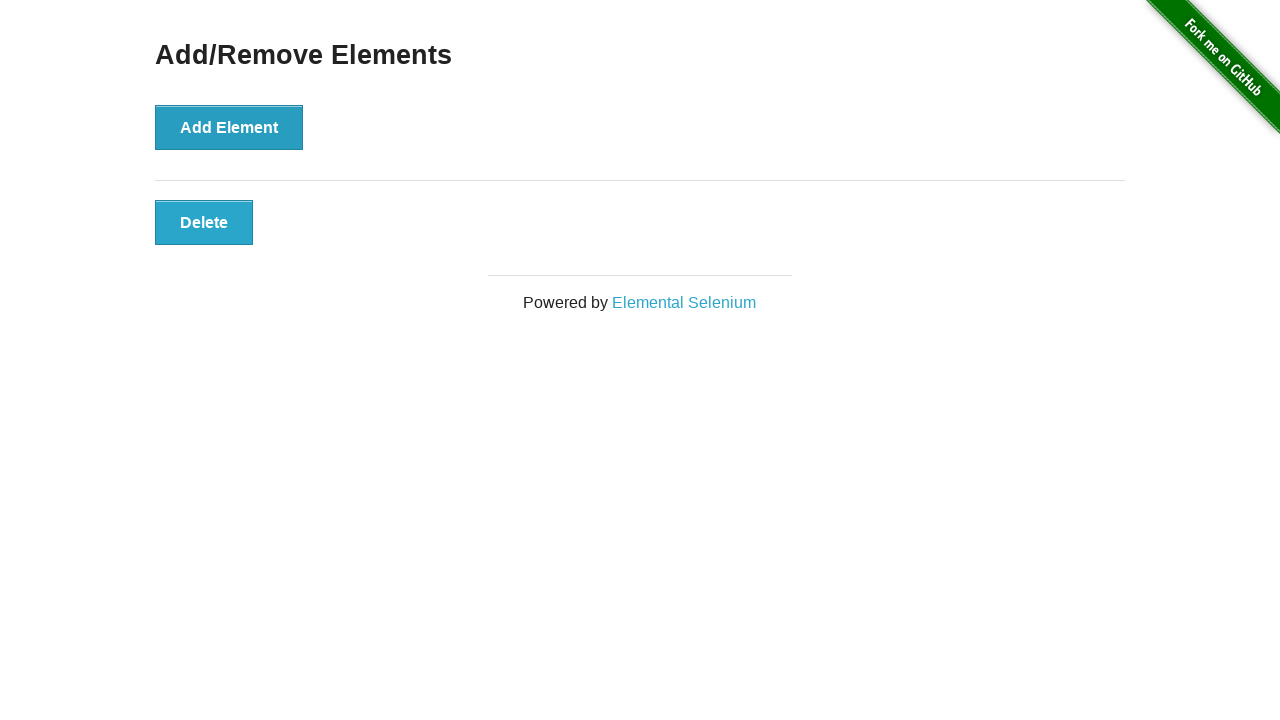

Delete button appeared after adding element
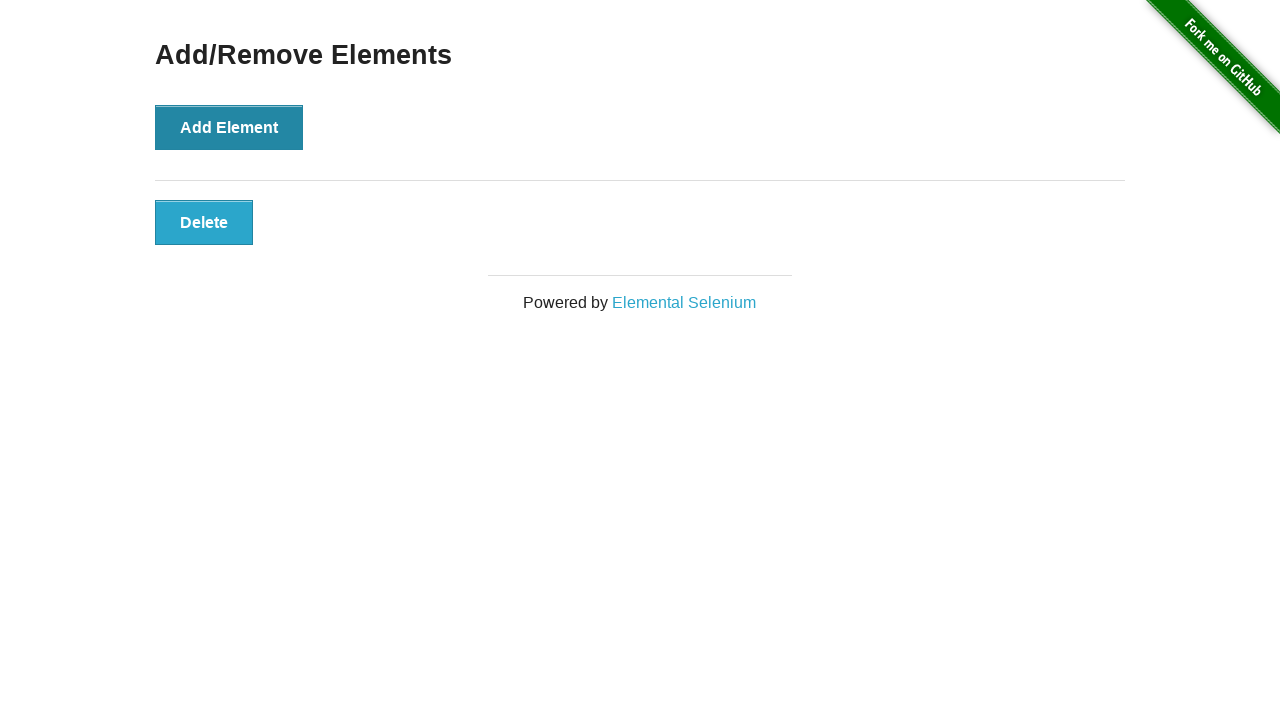

Clicked the Delete button to remove the element at (204, 222) on xpath=//button[text()='Delete']
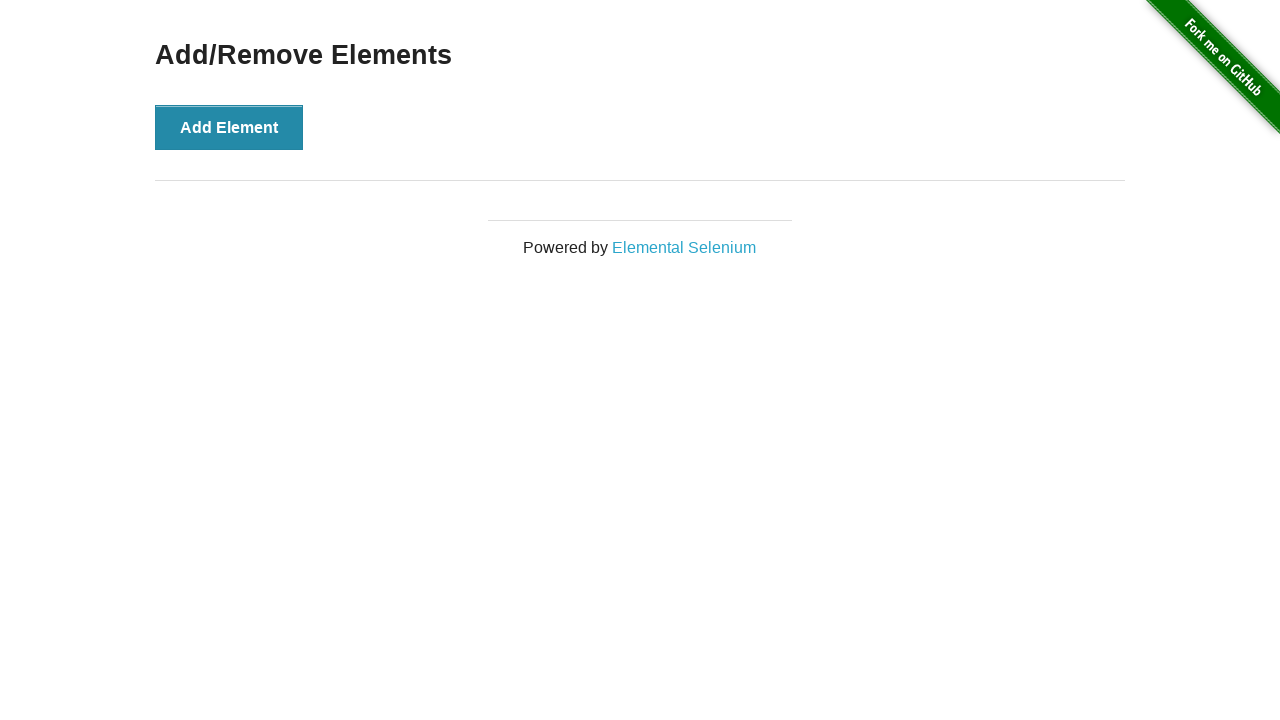

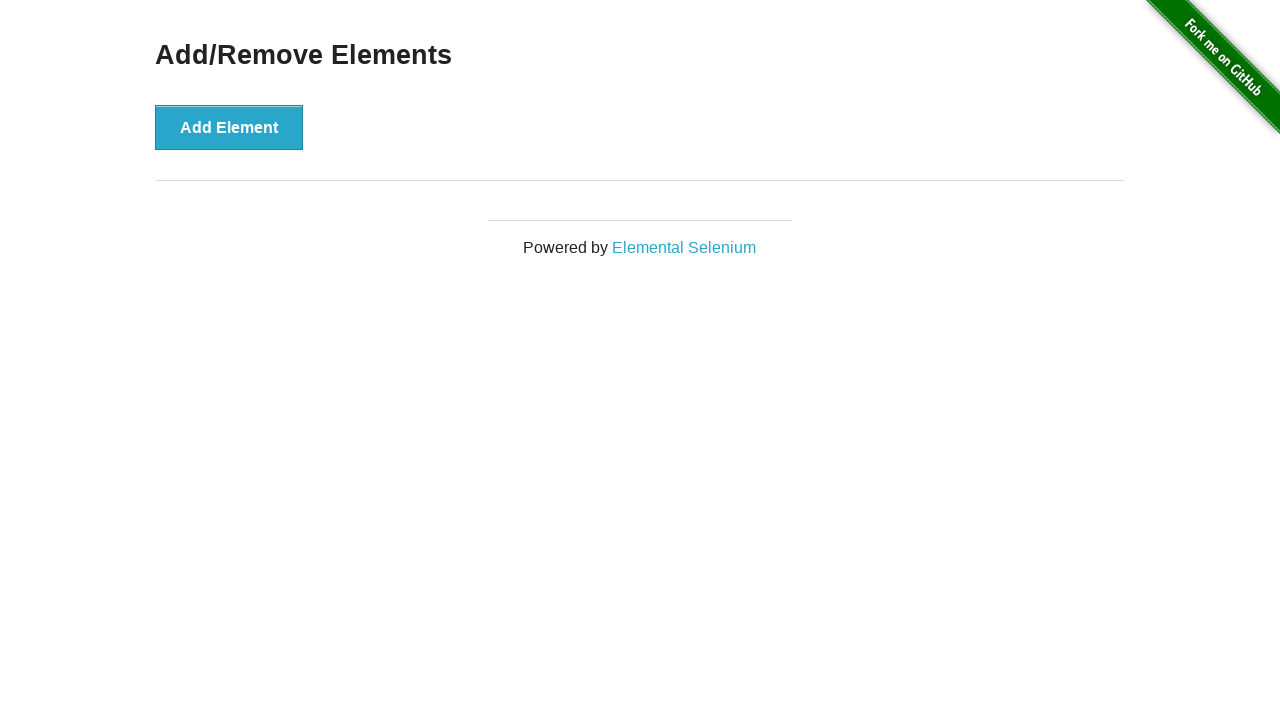